Tests the navigation menu of a Showcase Designers website by clicking through each navigation link (Showcase, Services, Designers, Packages, Contact) in sequence to verify they are functional.

Starting URL: https://shovalsolo.github.io/ShowcaseDesigners/

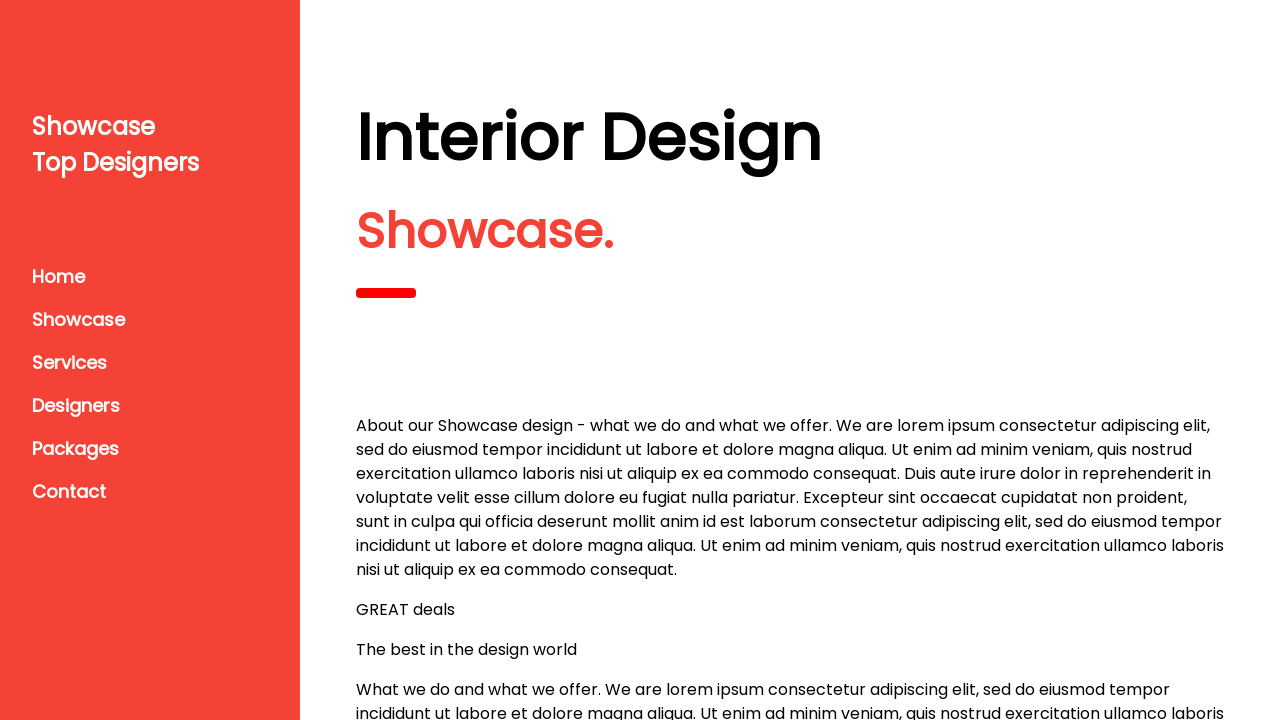

Clicked Showcase navigation link at (150, 320) on xpath=//a[contains(text(),'Showcase')]
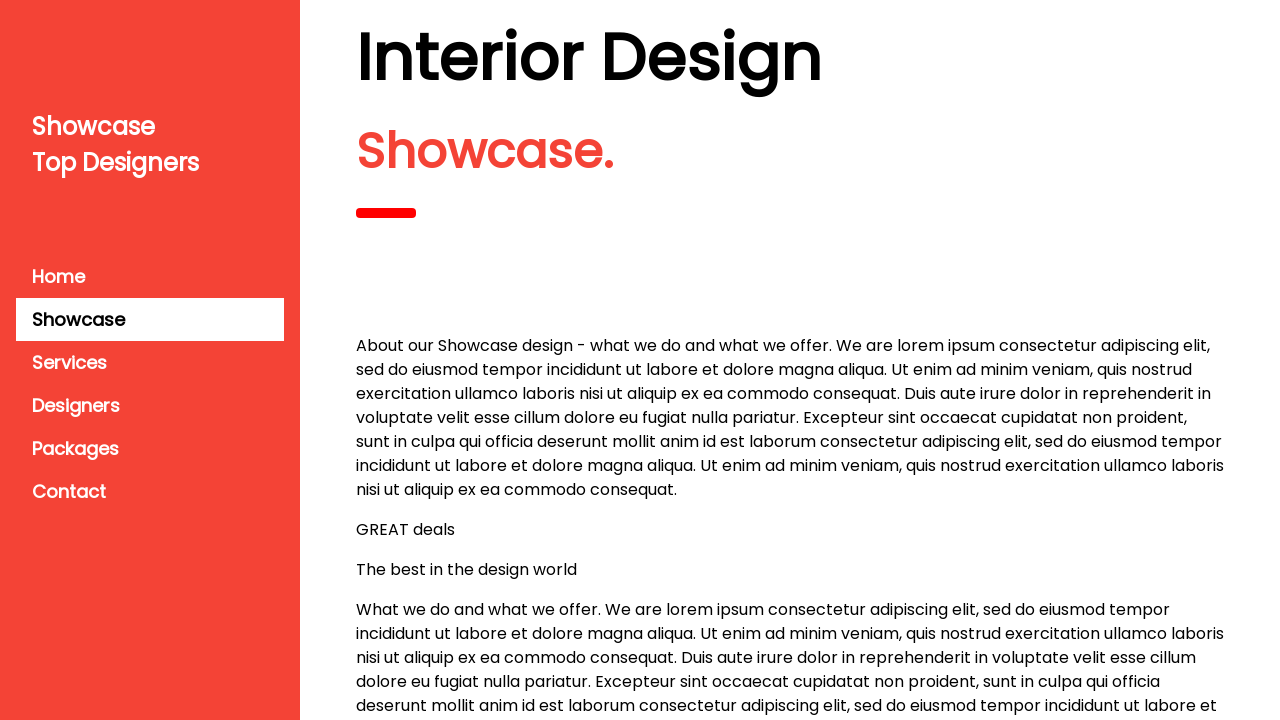

Waited for Showcase page to load
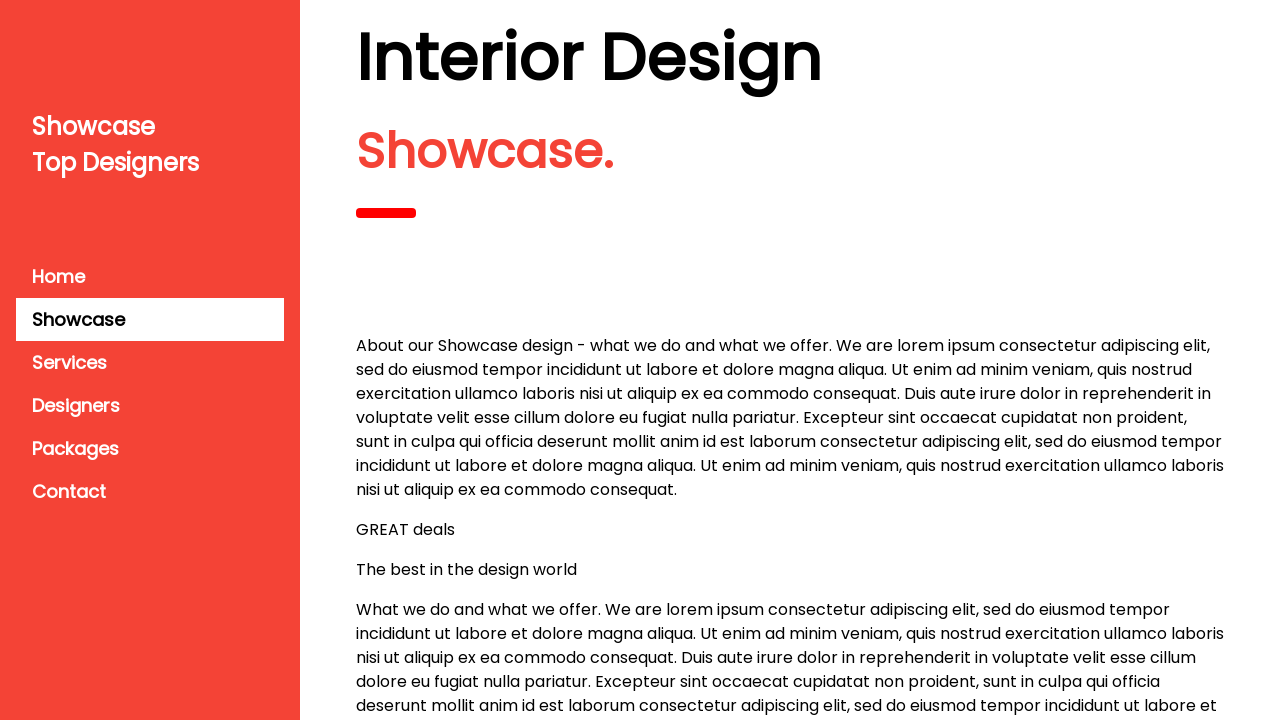

Clicked Services navigation link at (150, 363) on xpath=//a[contains(text(),'Services')]
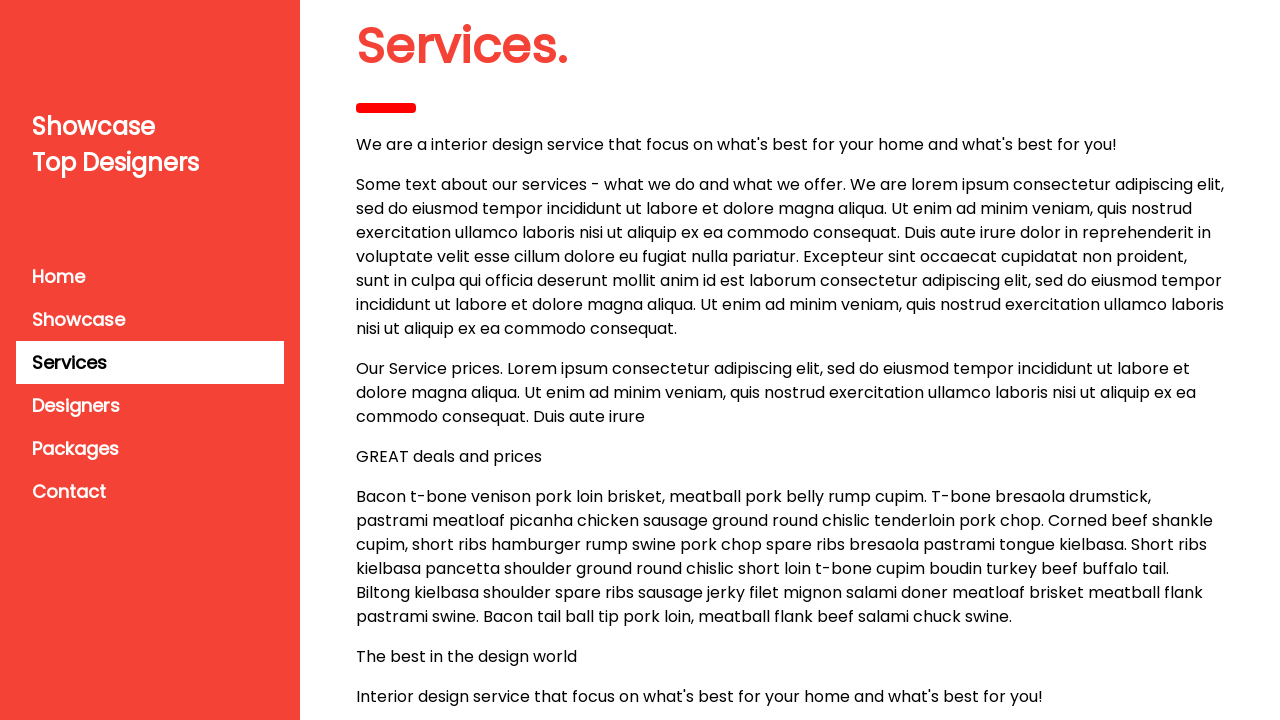

Waited for Services page to load
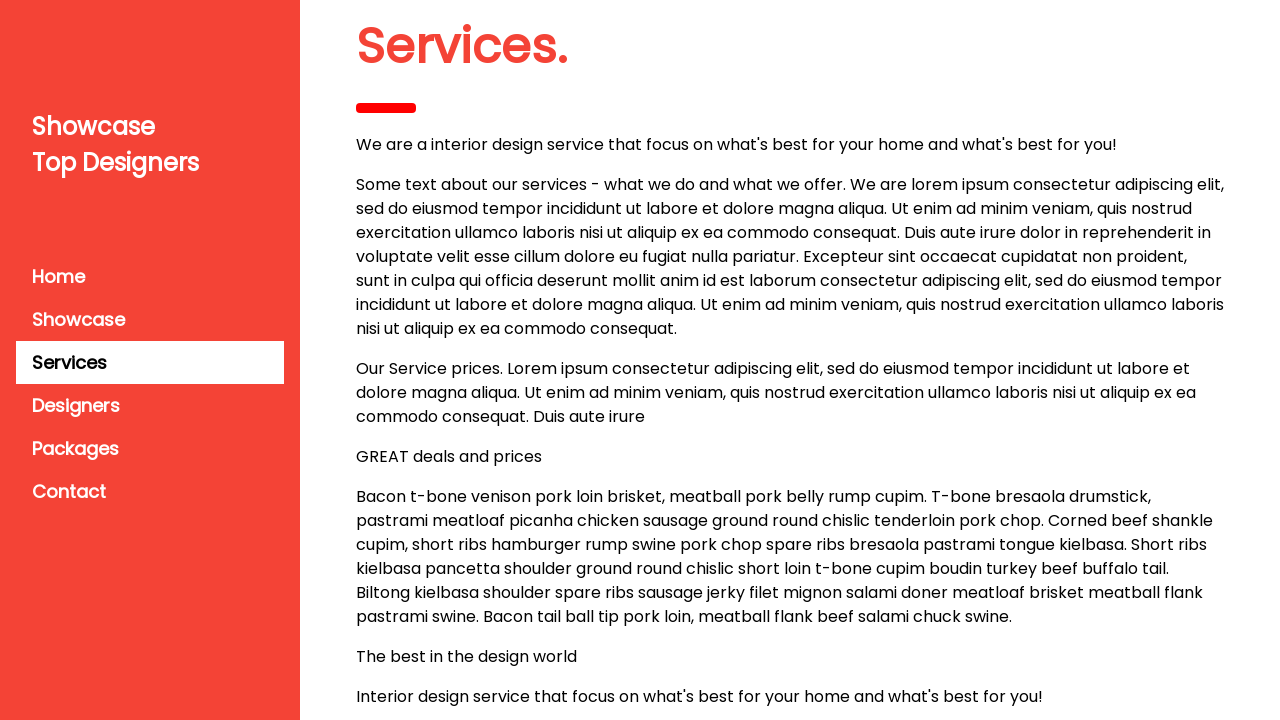

Clicked Designers navigation link at (150, 406) on xpath=//a[contains(text(),'Designers')]
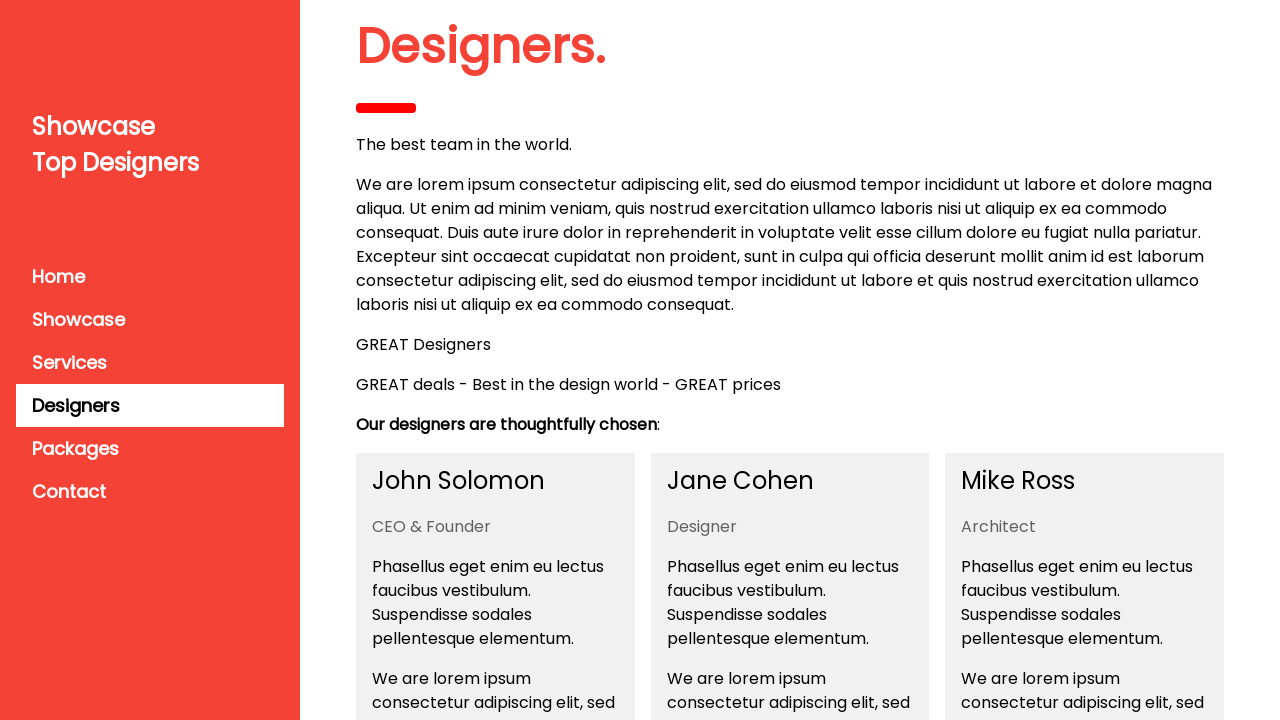

Waited for Designers page to load
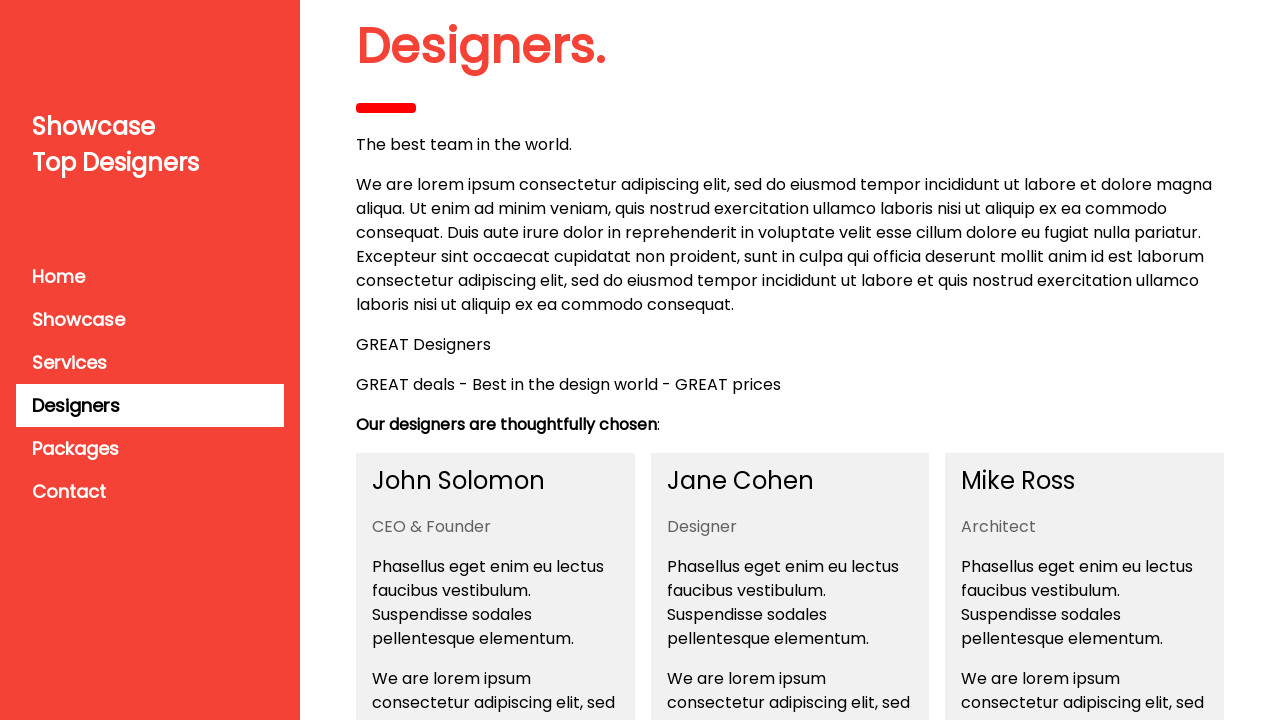

Clicked Packages navigation link at (150, 449) on xpath=//a[contains(text(),'Packages')]
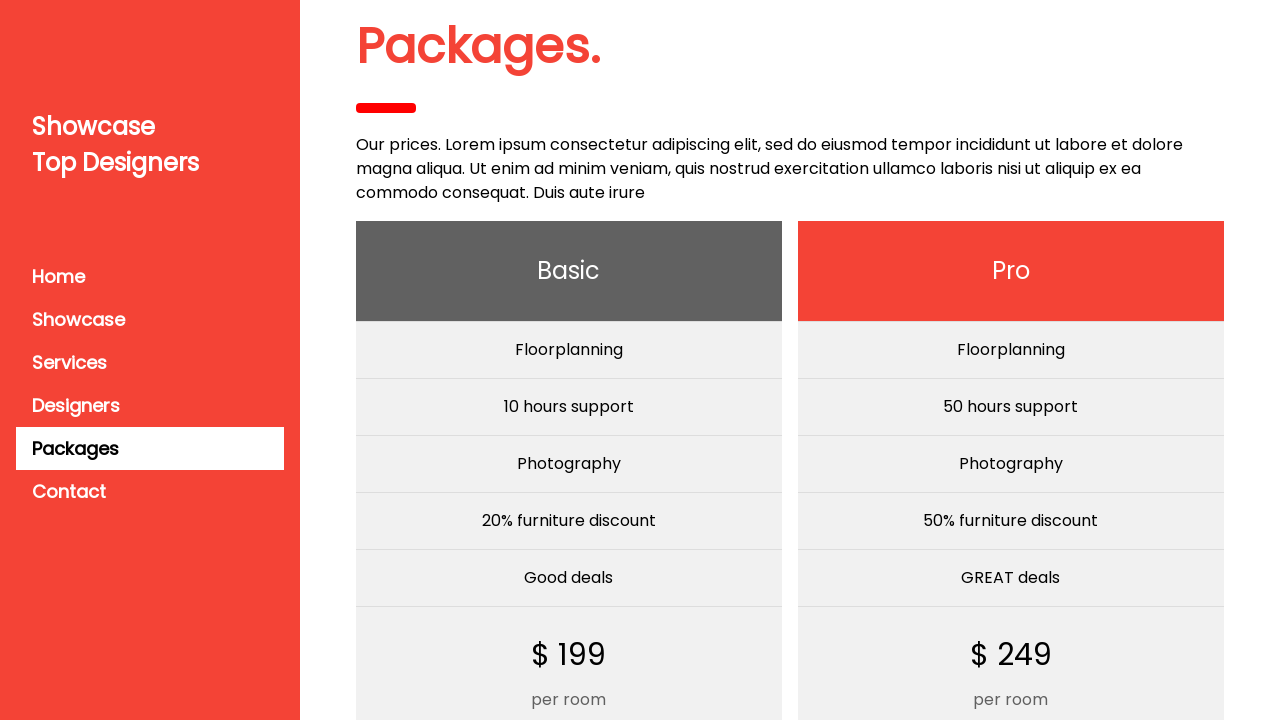

Waited for Packages page to load
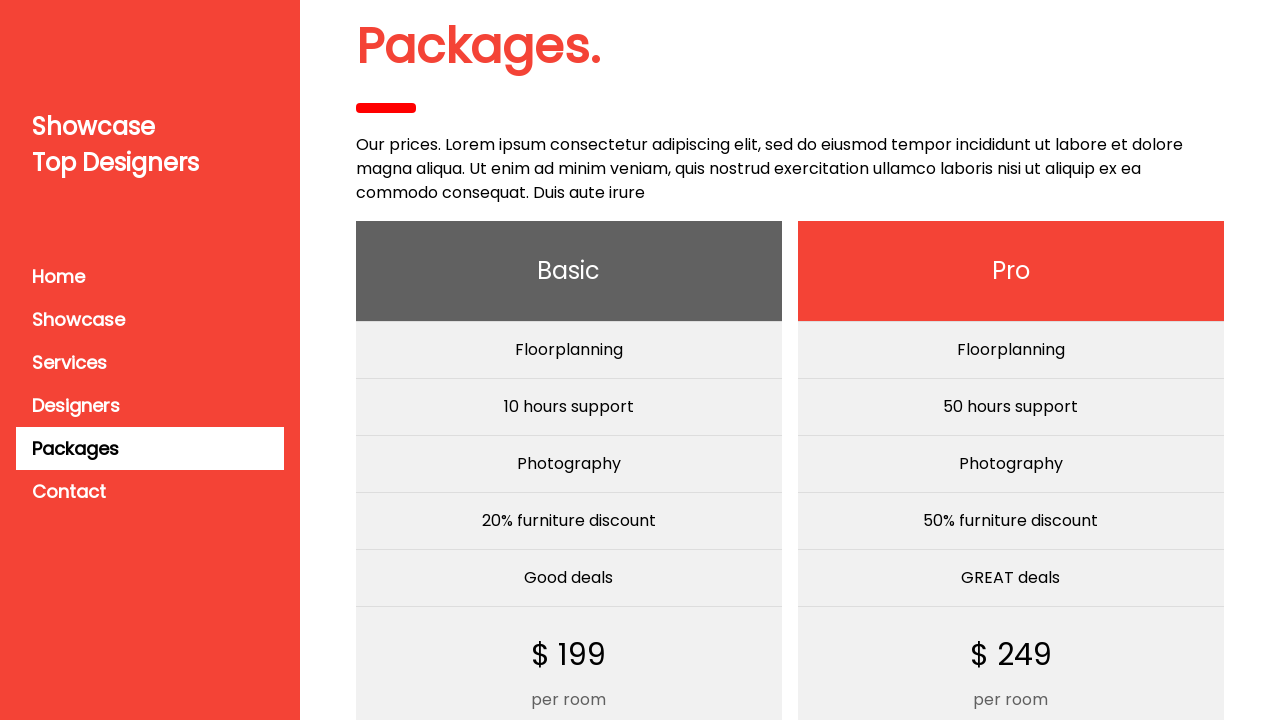

Clicked Contact navigation link at (150, 492) on xpath=//a[contains(text(),'Contact')]
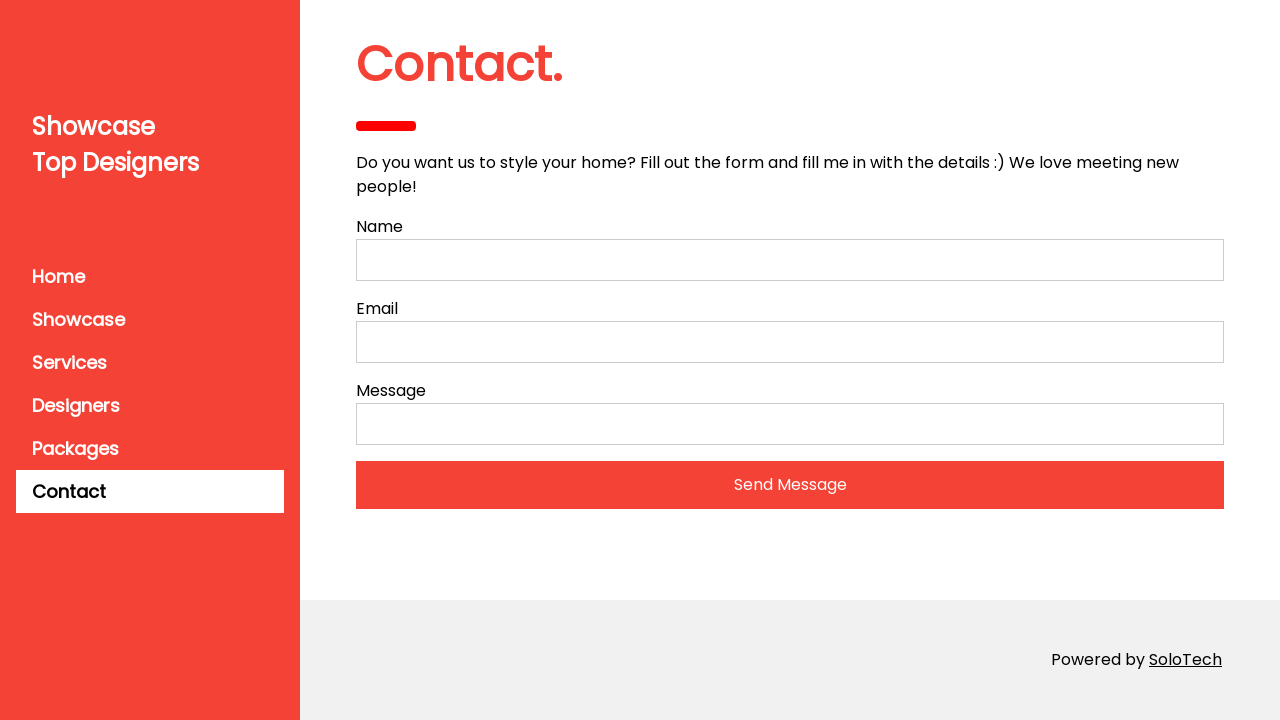

Waited for Contact page to load
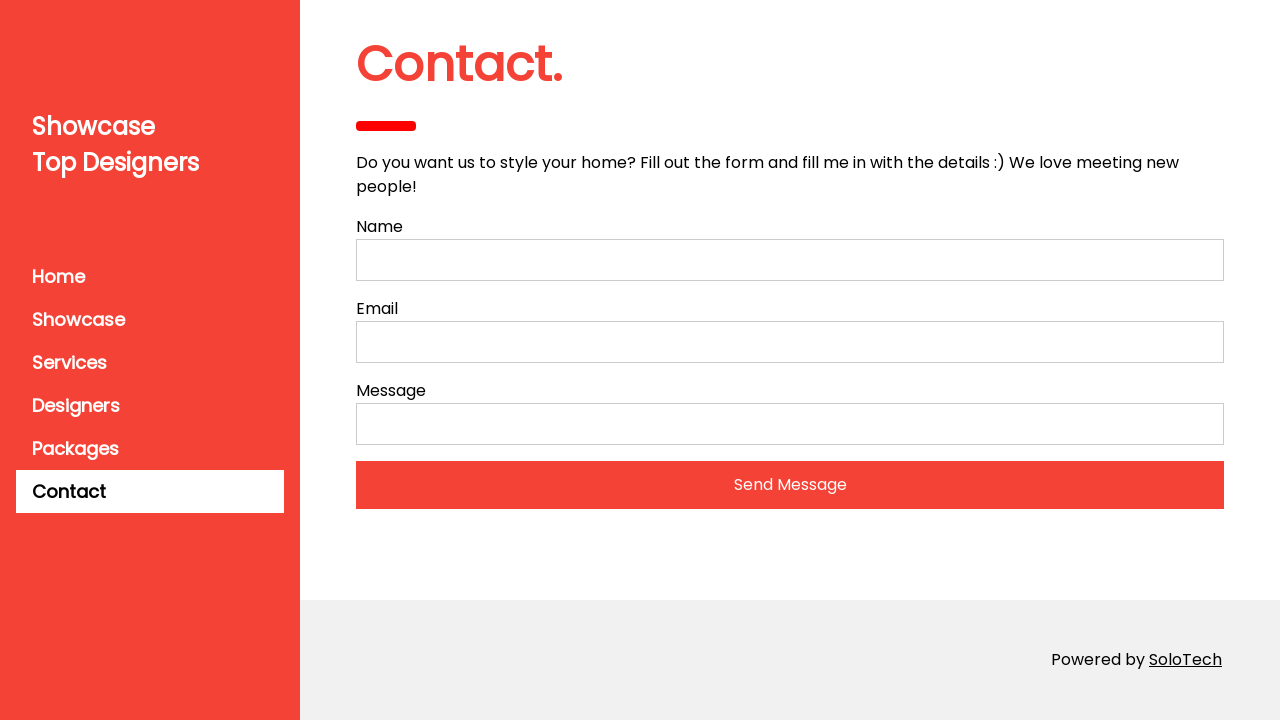

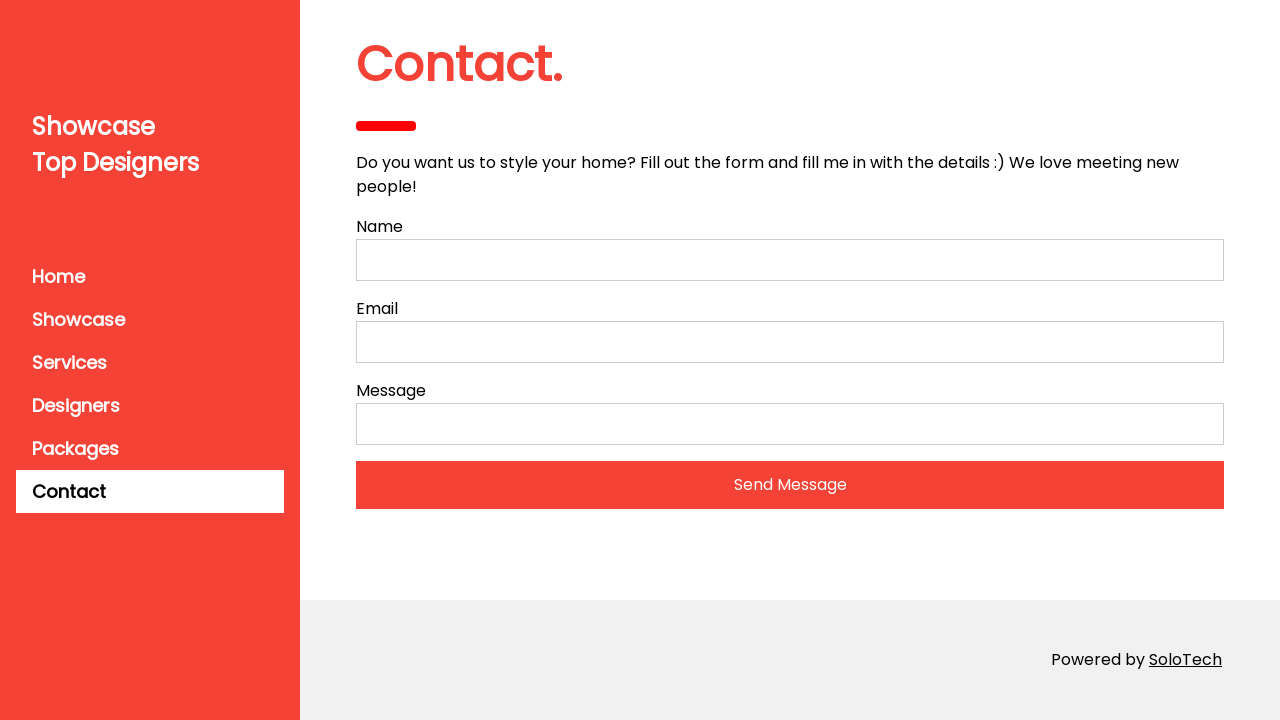